Tests the classified ad posting flow on paruvendu.fr by selecting property type, filling in property details including title, description, surface area, number of rooms, and year of construction.

Starting URL: https://www.paruvendu.fr/

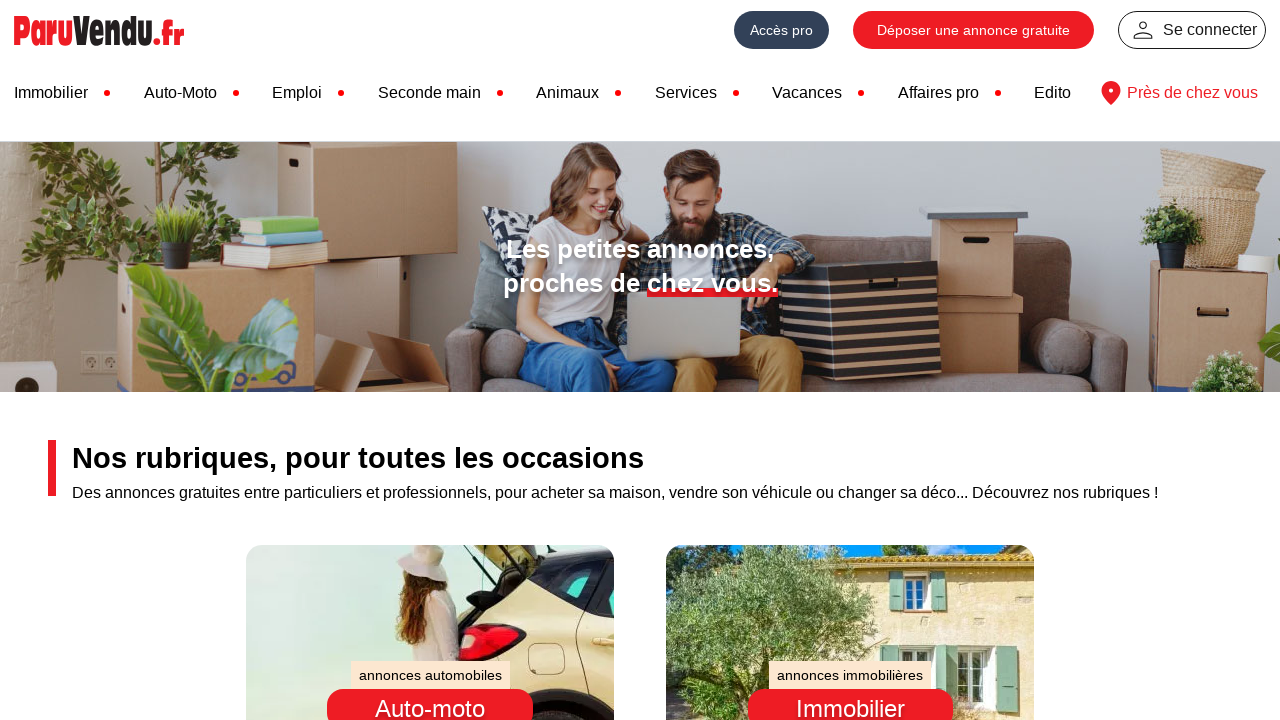

Clicked on 'Déposer une annonce' link to start posting a classified ad at (974, 30) on text=Déposer une annonce
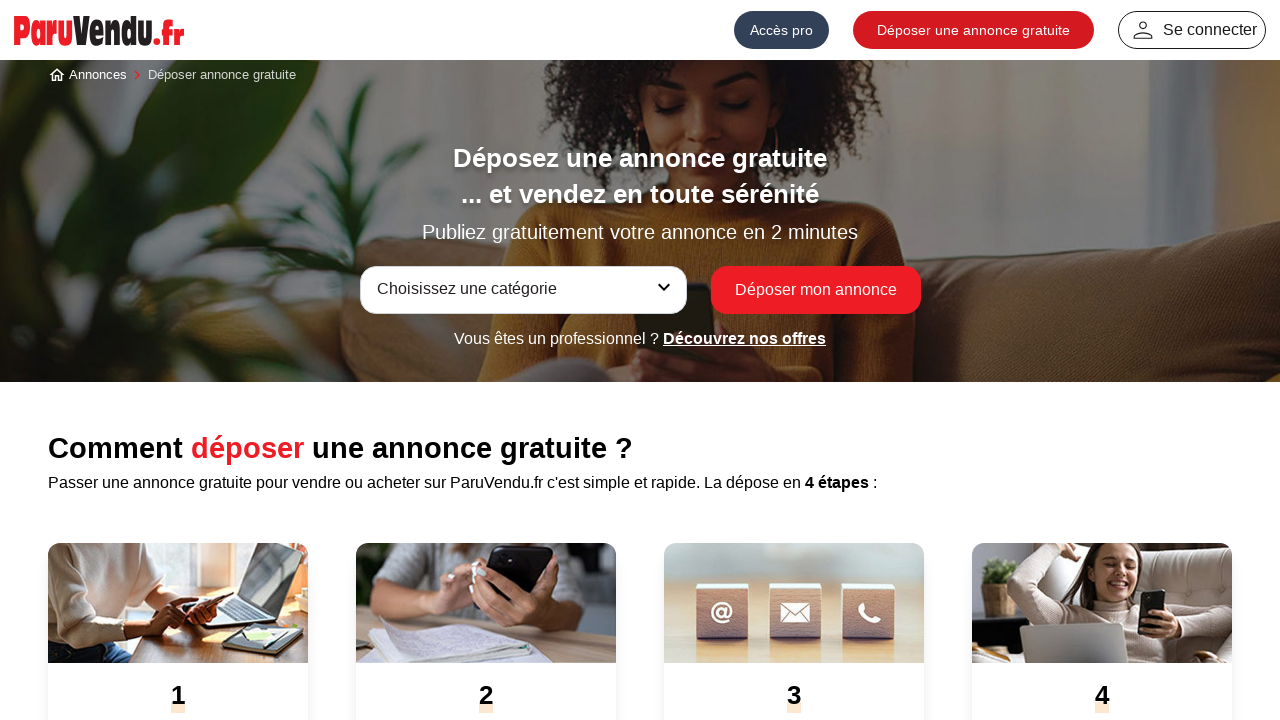

Opened category selection dropdown at (523, 290) on div.select
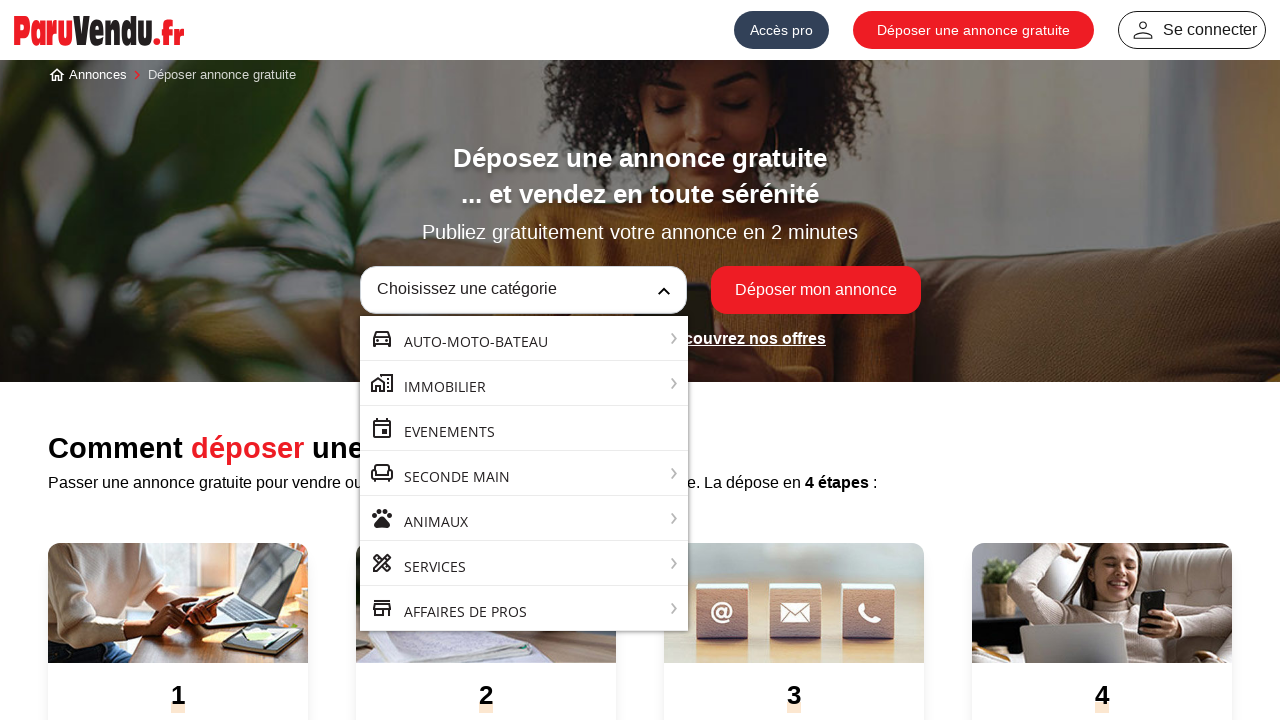

Selected real estate category at (524, 383) on li[data-value='I']
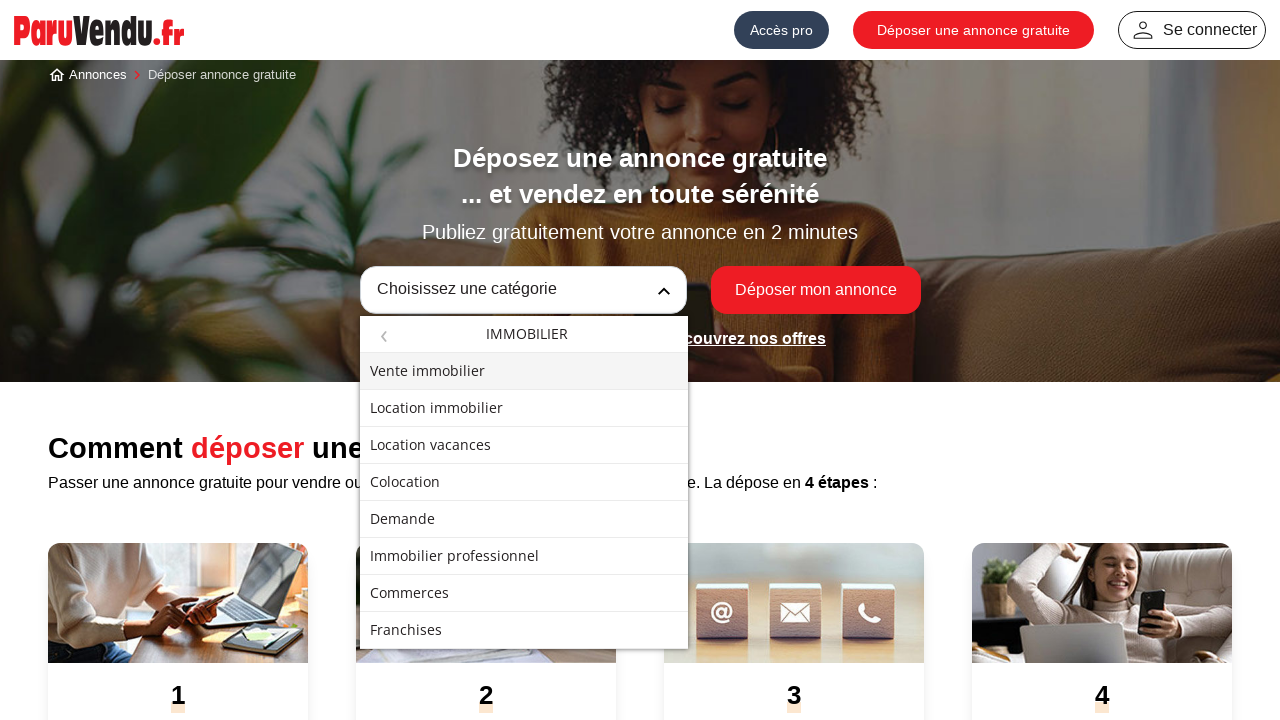

Selected property subcategory at (524, 371) on li[data-value='IVH00000']
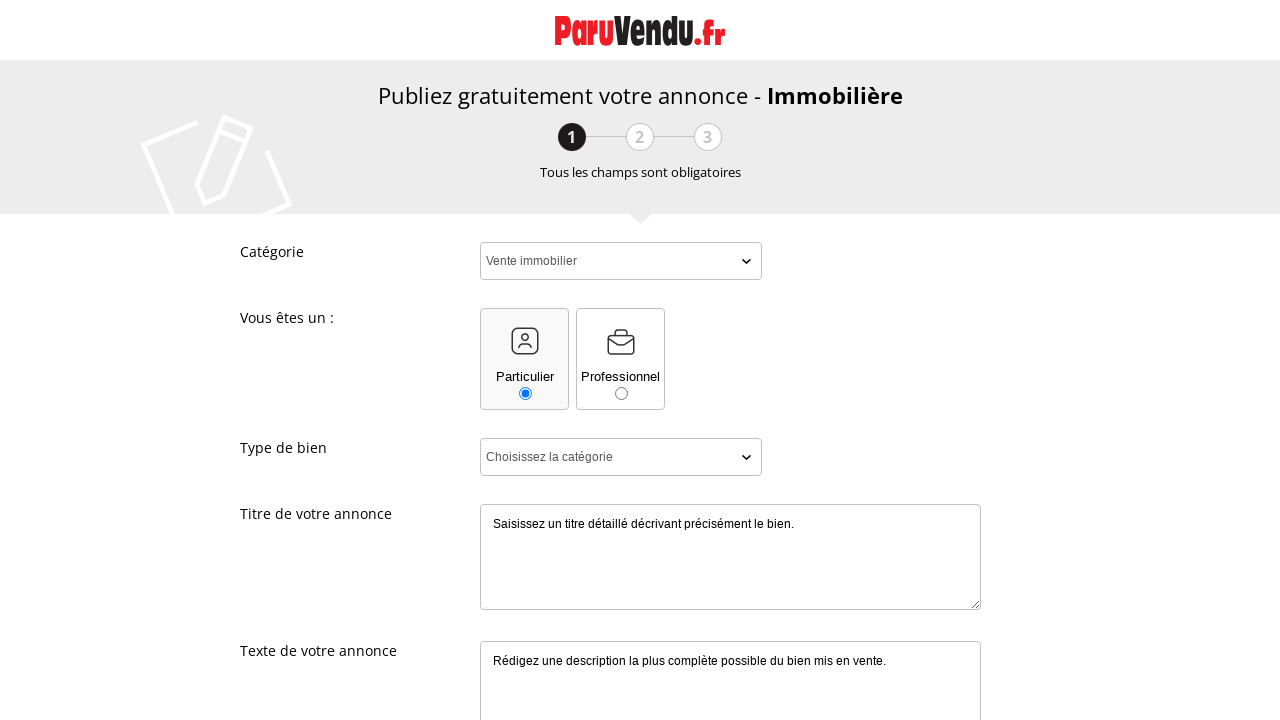

Selected 'Particulier' (private individual) role at (524, 359) on div#dprivate_ad
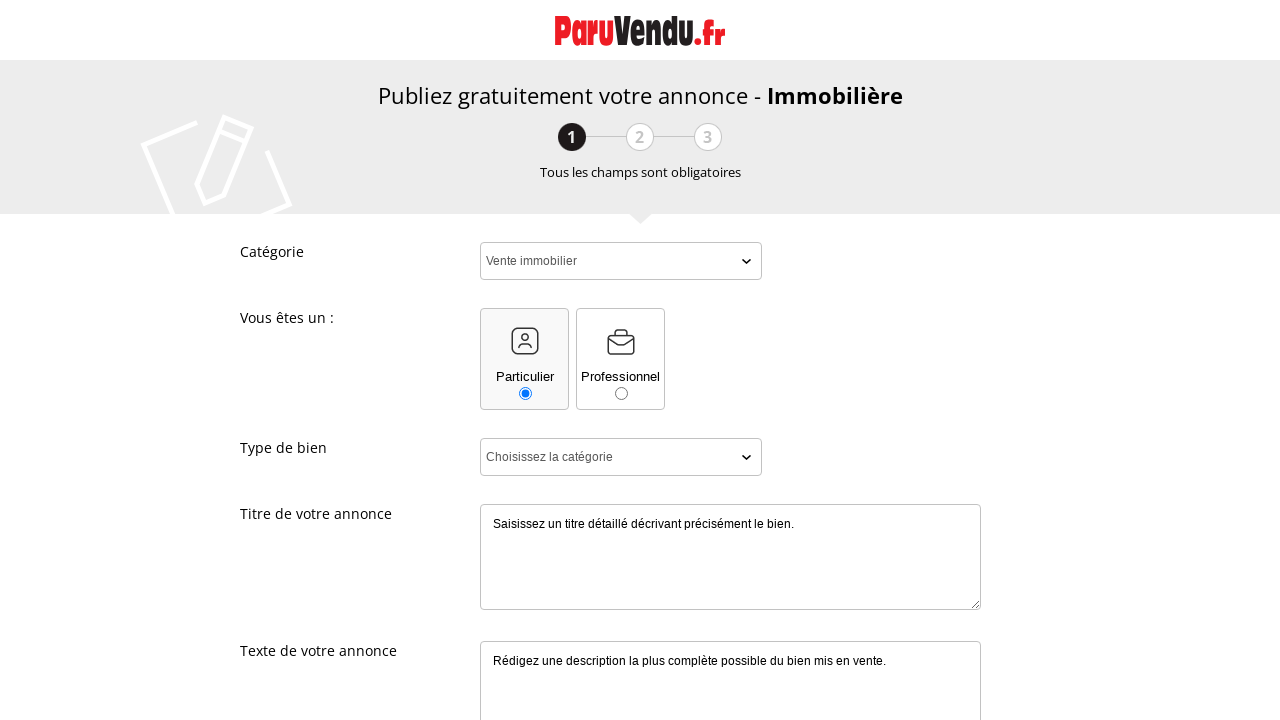

Selected 'Appartement' as property type on #categorie
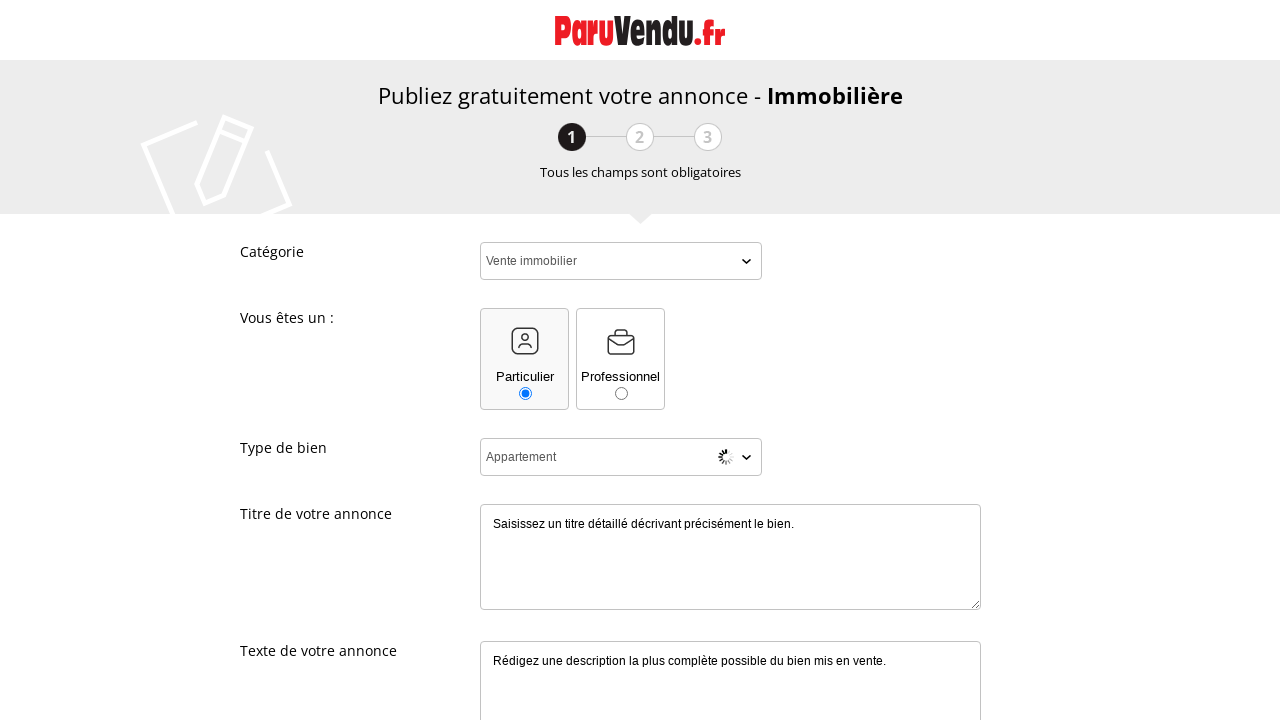

Filled in property title: 'Bel appartement lumineux centre-ville' on #titre
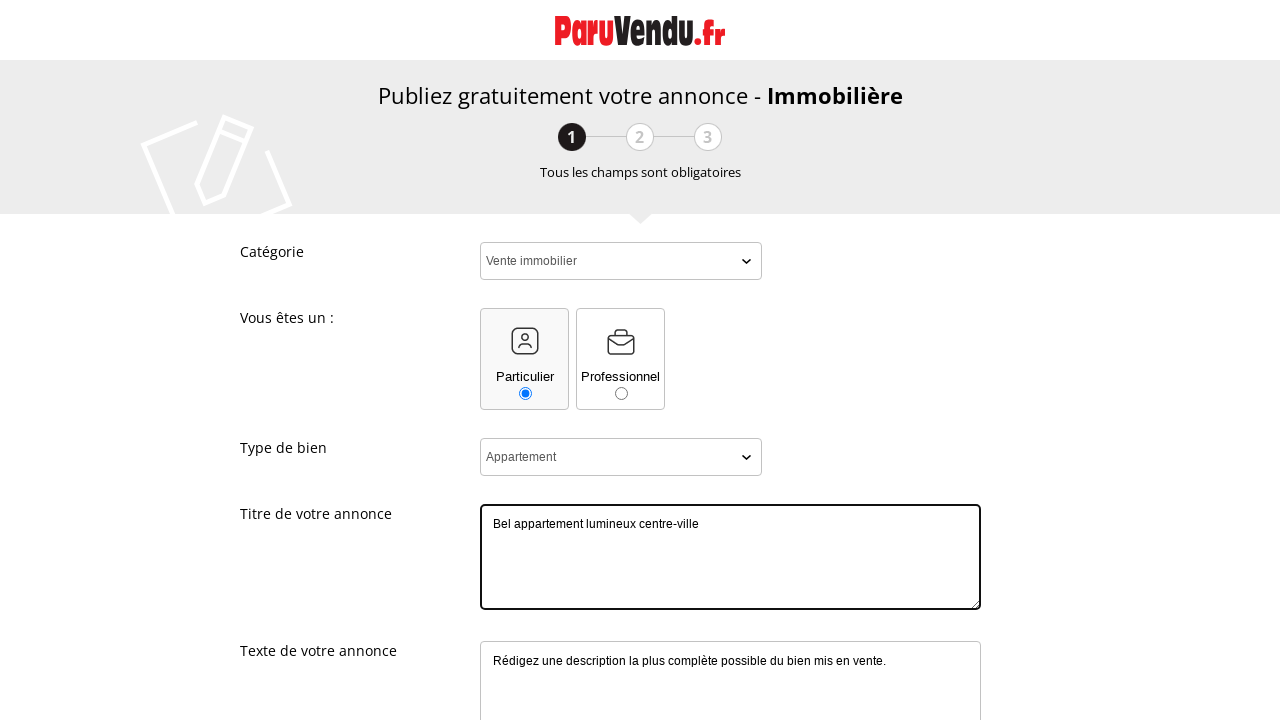

Filled in property description with details about the apartment on #descBien
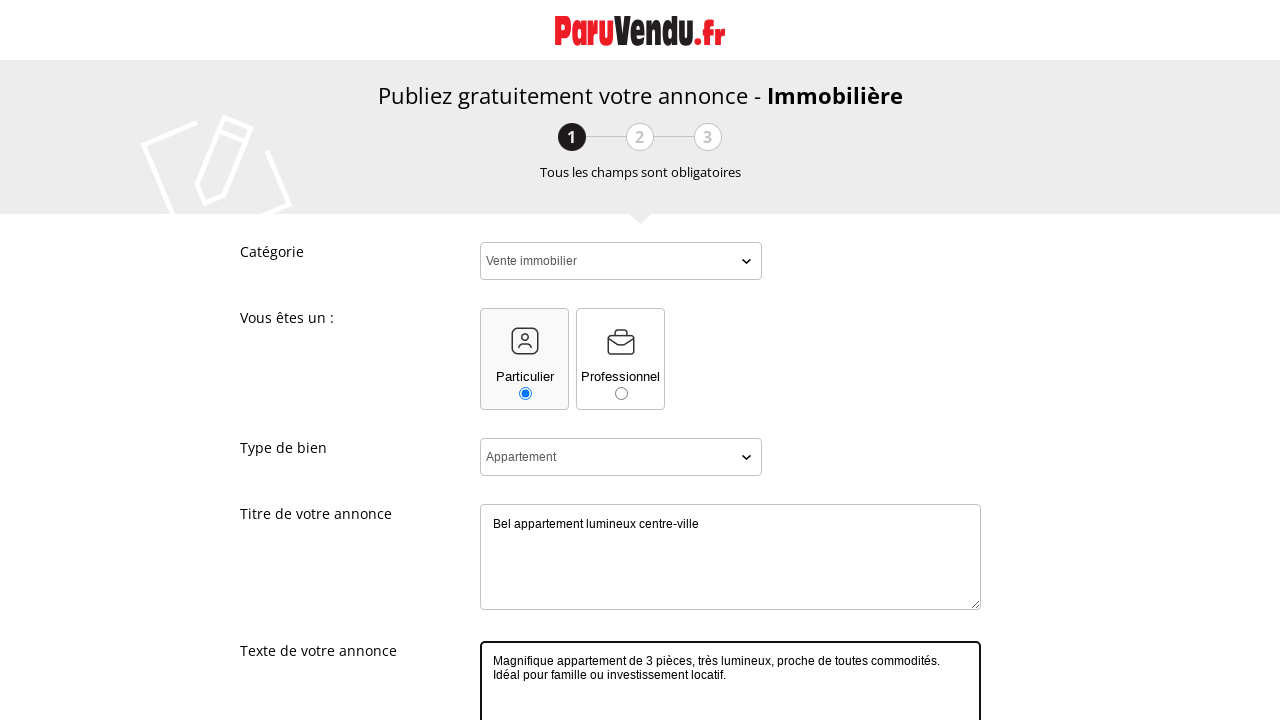

Filled in surface area: 75 square meters on #superficie
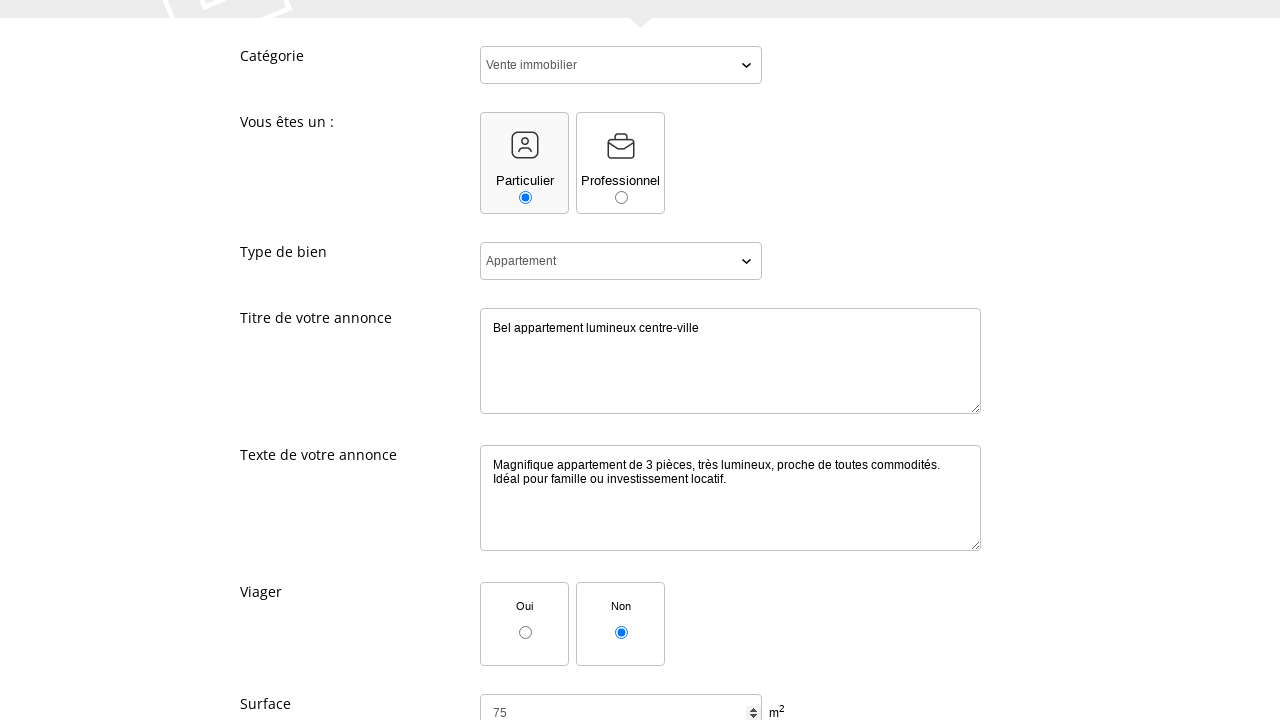

Checked Carrez surface checkbox at (554, 360) on div#bloc_flagSurfaceCarrez_1
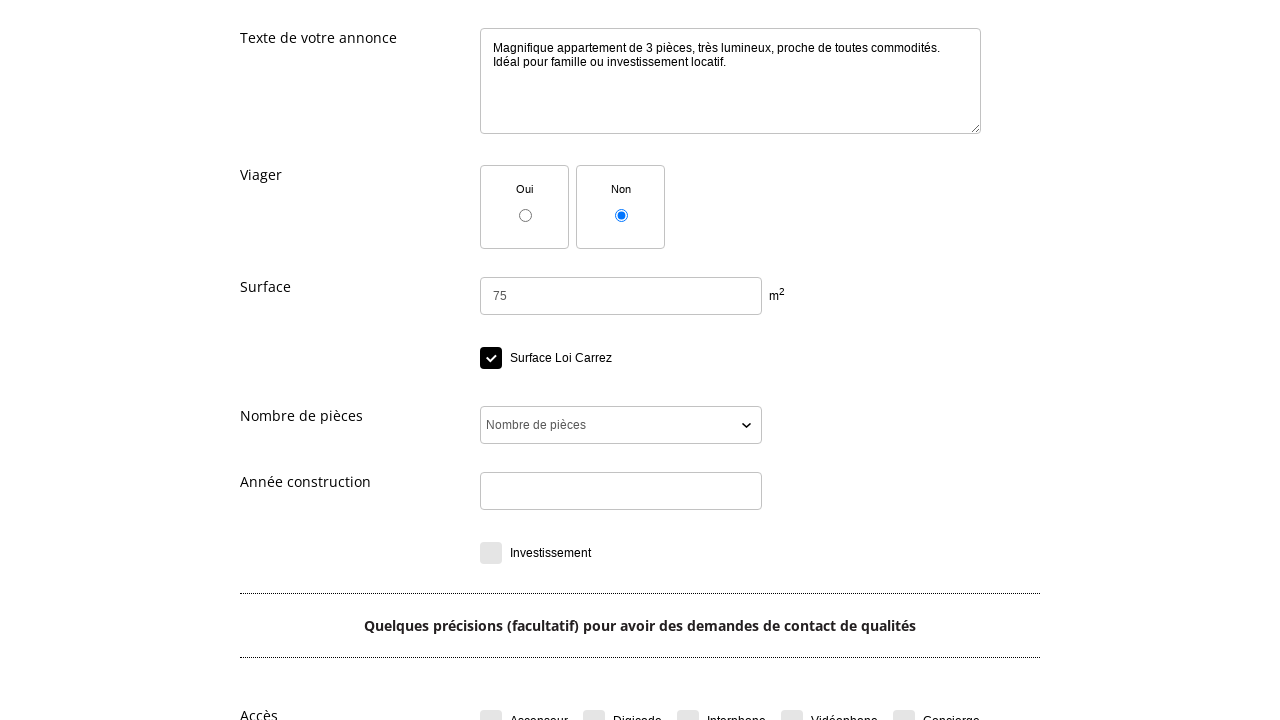

Selected number of rooms: 3 on #codeNbPieces
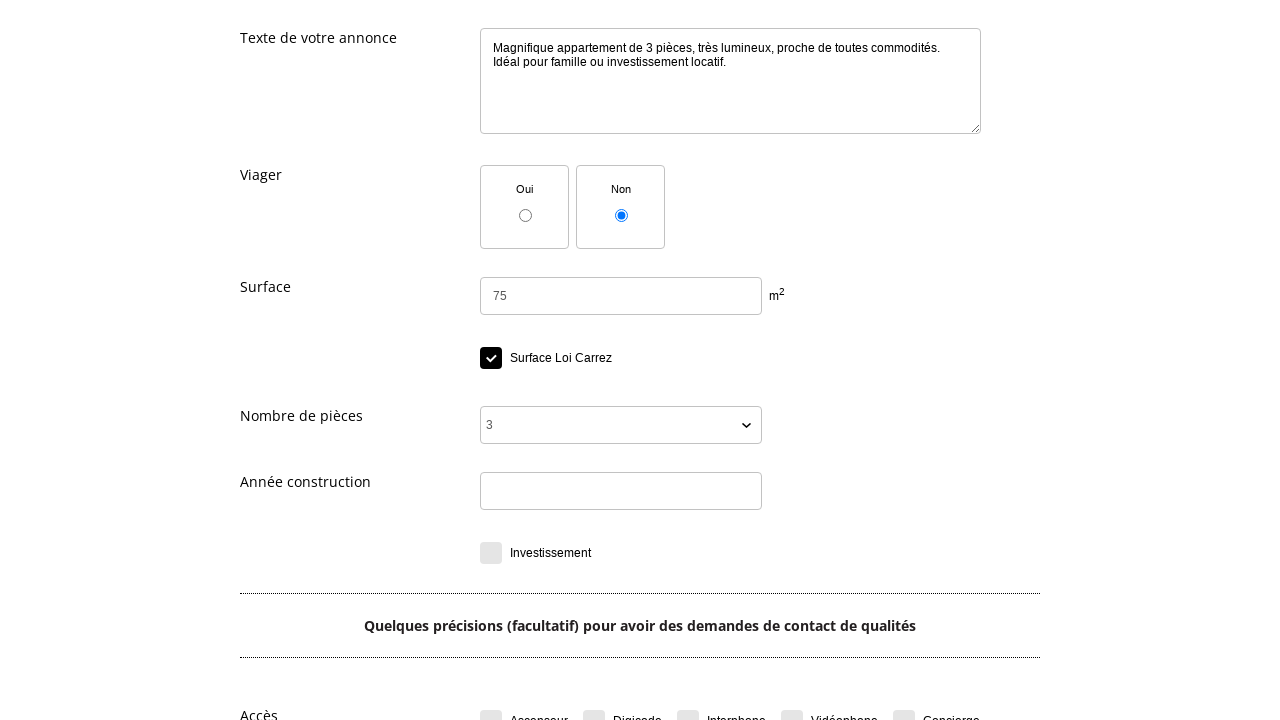

Filled in year of construction: 1985 on #anneeConstruction
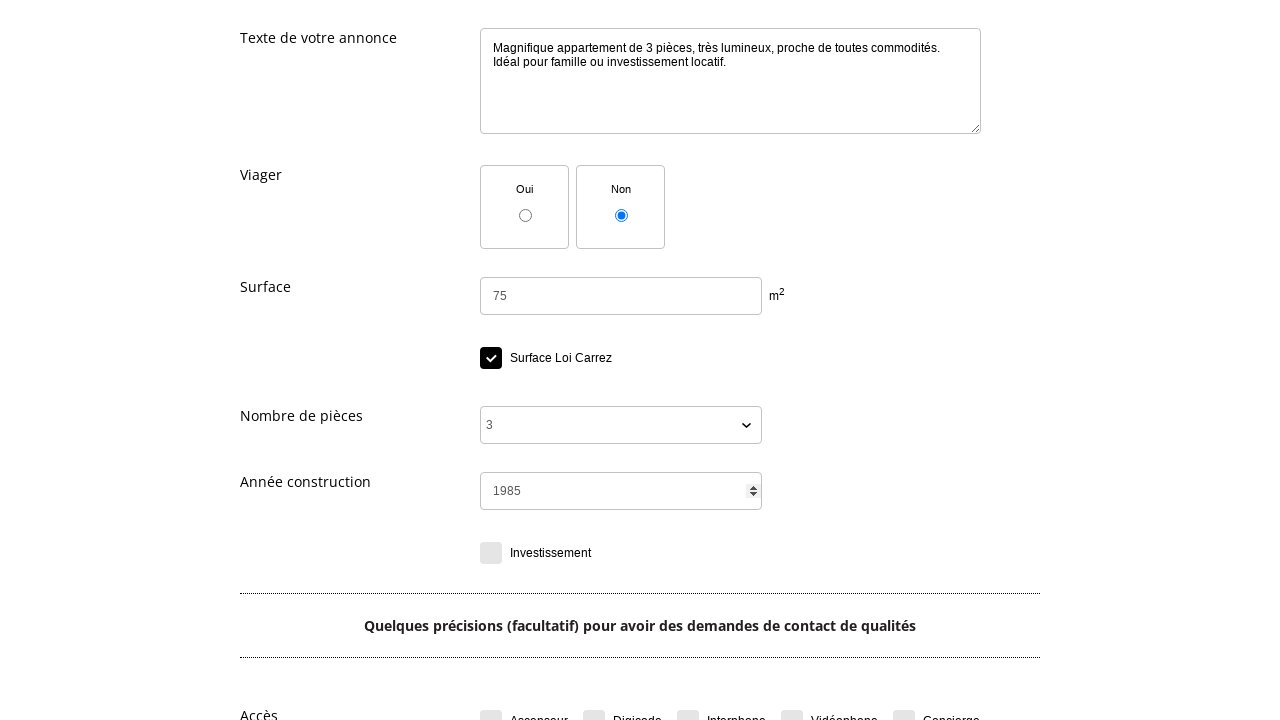

Checked investment property checkbox at (543, 556) on div#bloc_investissement_1
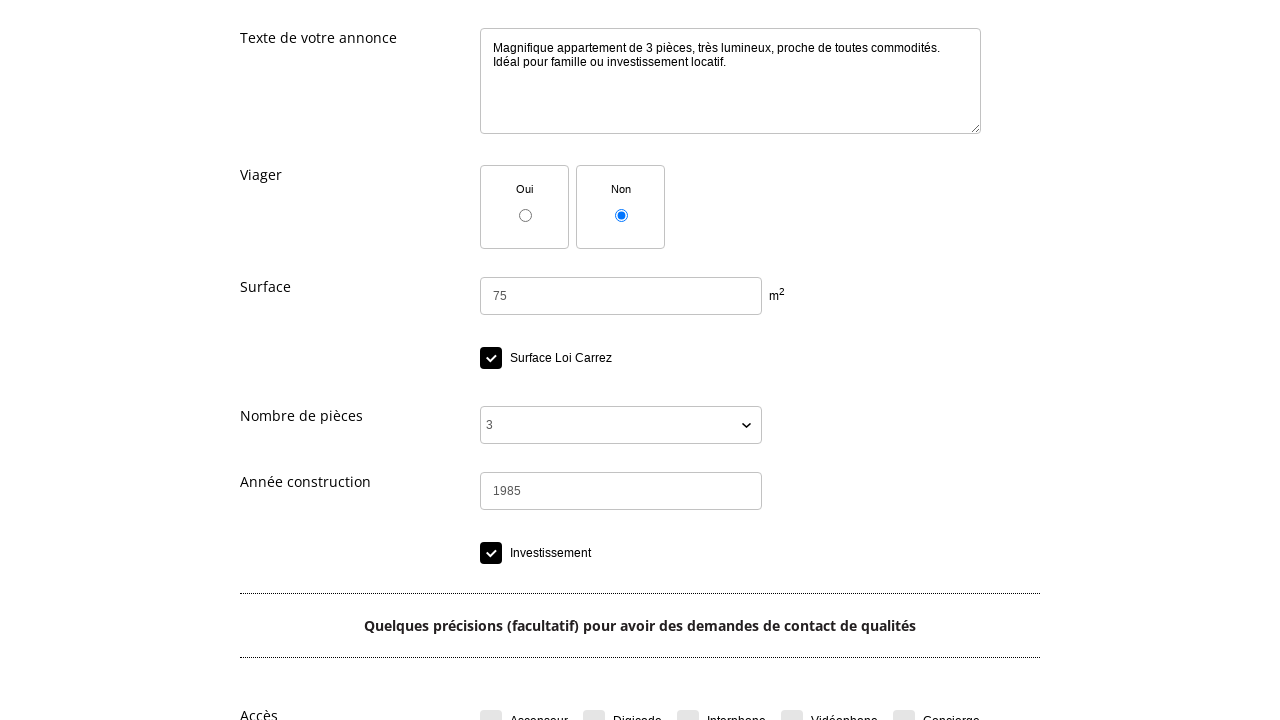

Verified form is loaded and ready
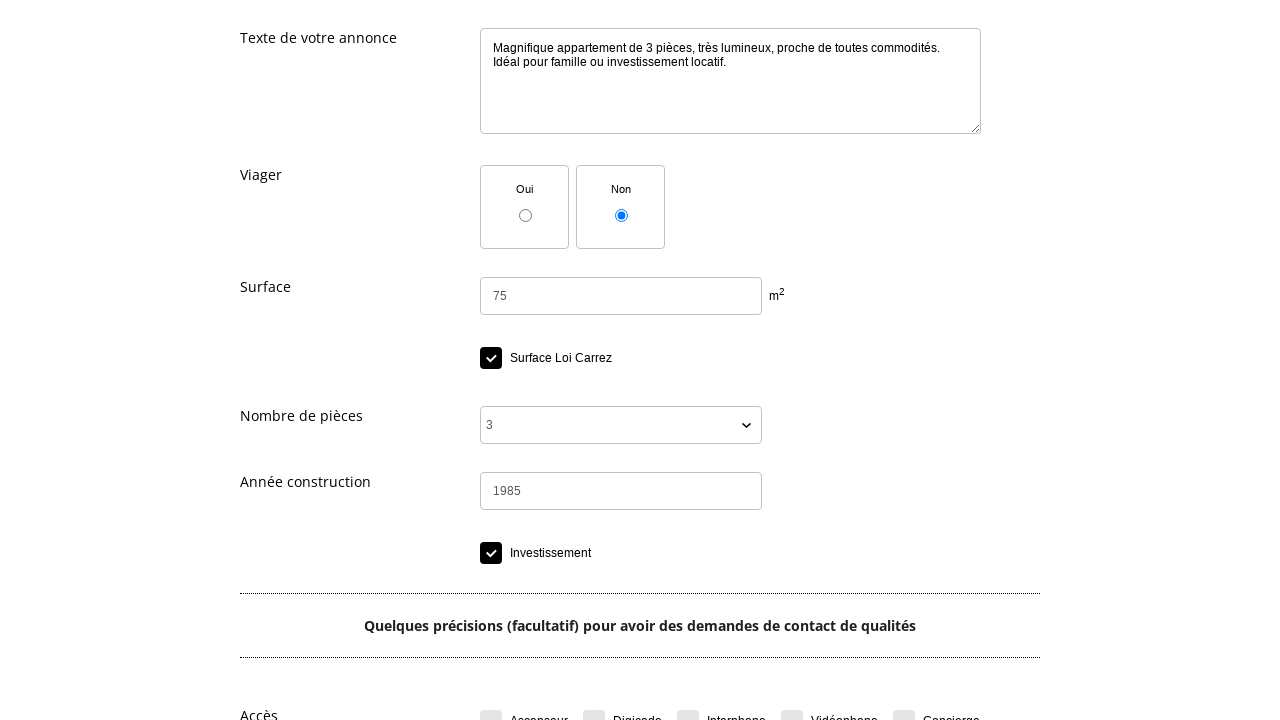

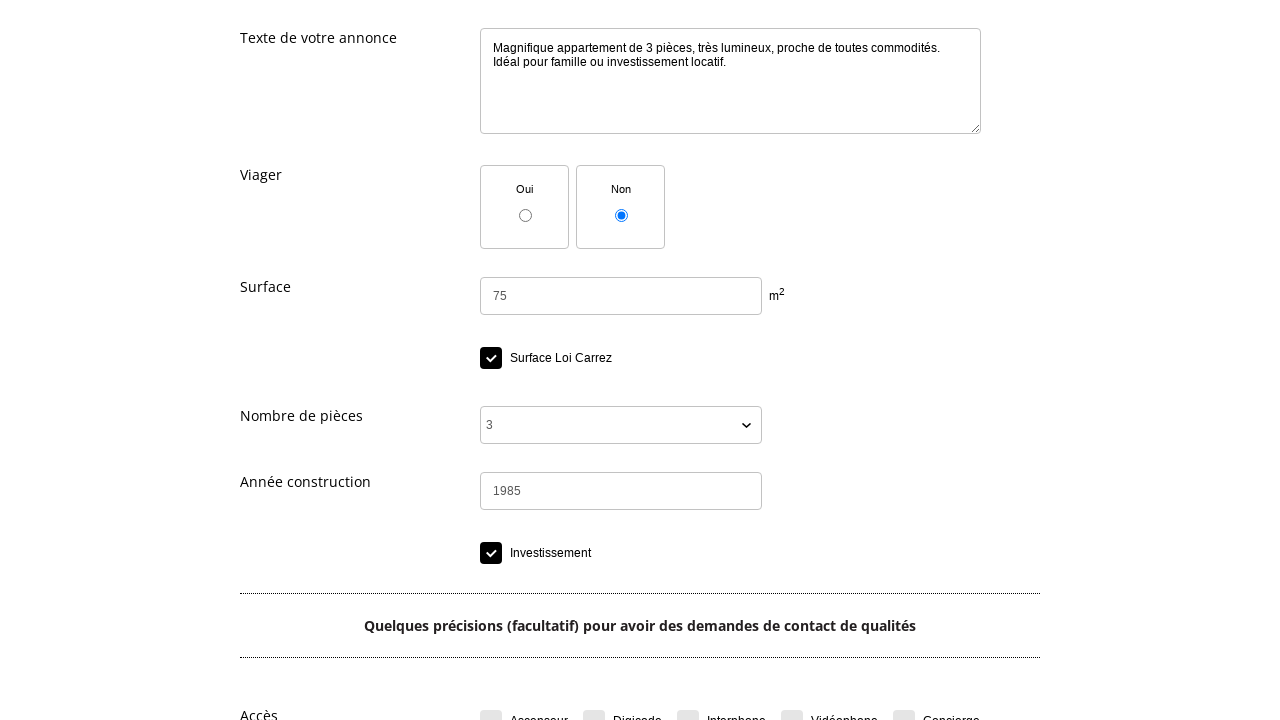